Tests window handling functionality by clicking buttons that open new windows/tabs, iterating through them to get titles, closing them, and then switching back to main window

Starting URL: https://syntaxprojects.com/window-popup-modal-demo.php

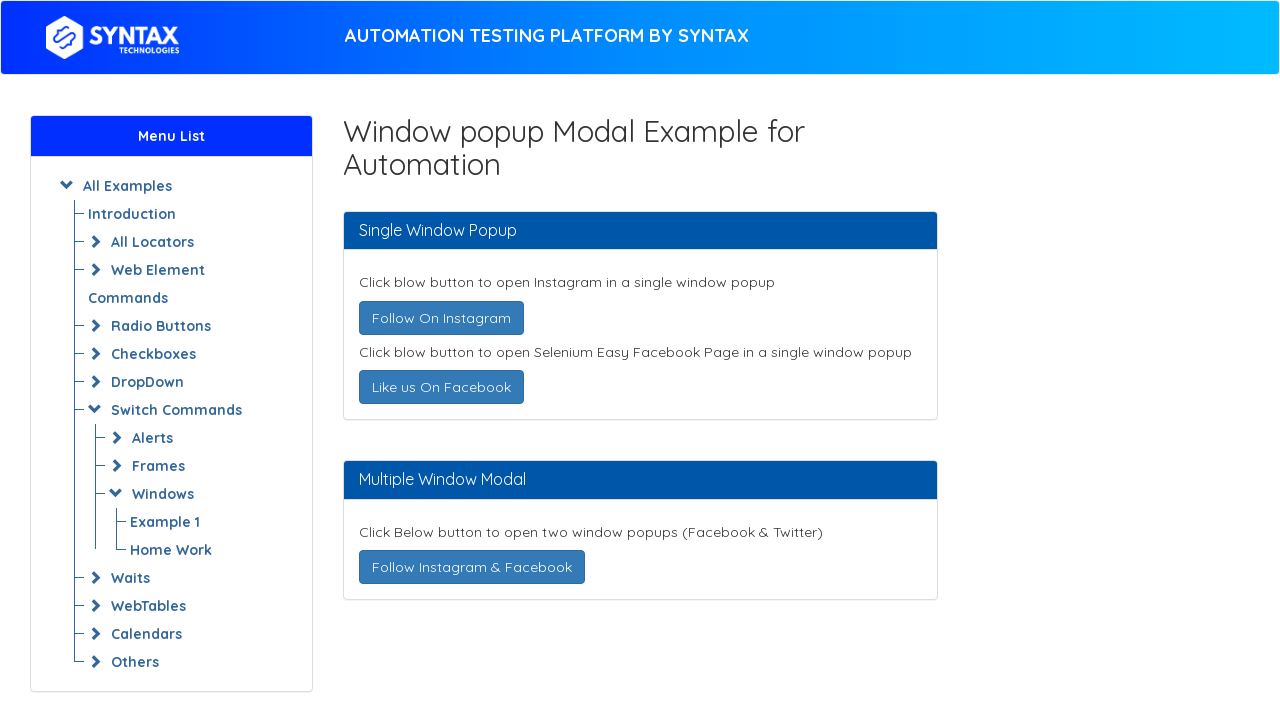

Clicked 'Follow On Instagram' button at (441, 318) on a:has-text('Follow On Instagram')
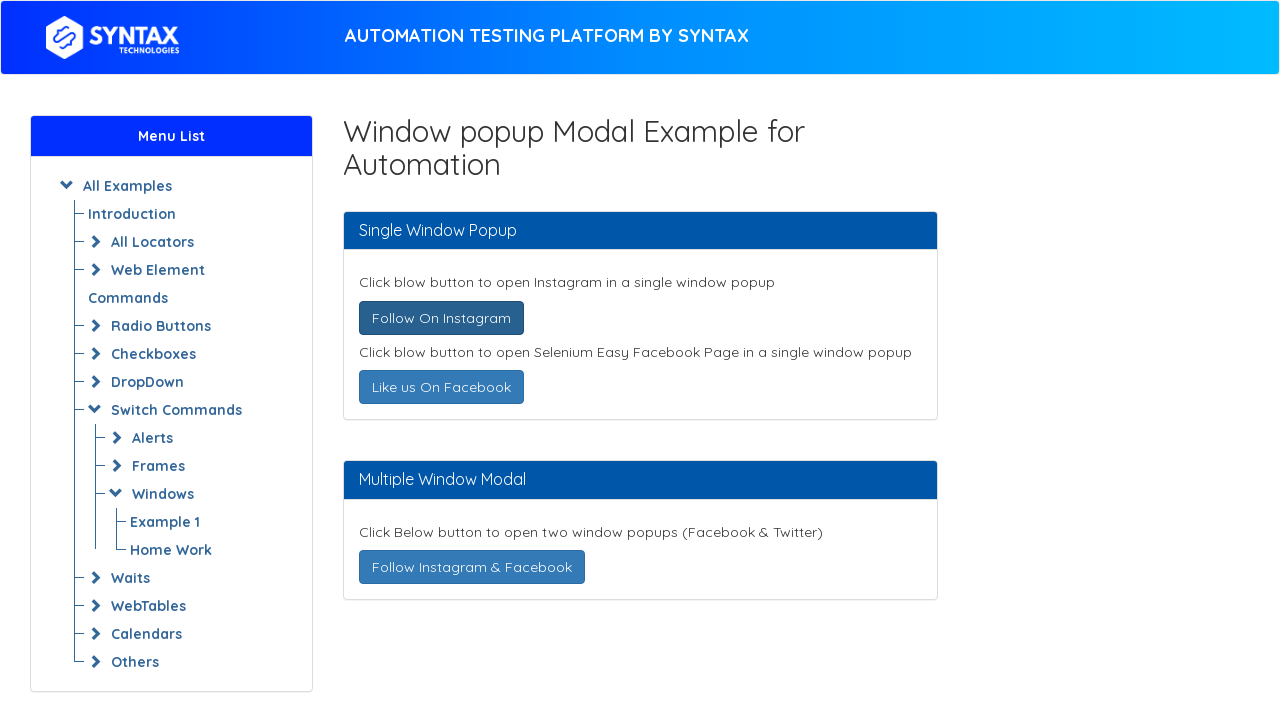

Clicked 'Like us On Facebook' button at (441, 387) on a:has-text('Like us On Facebook')
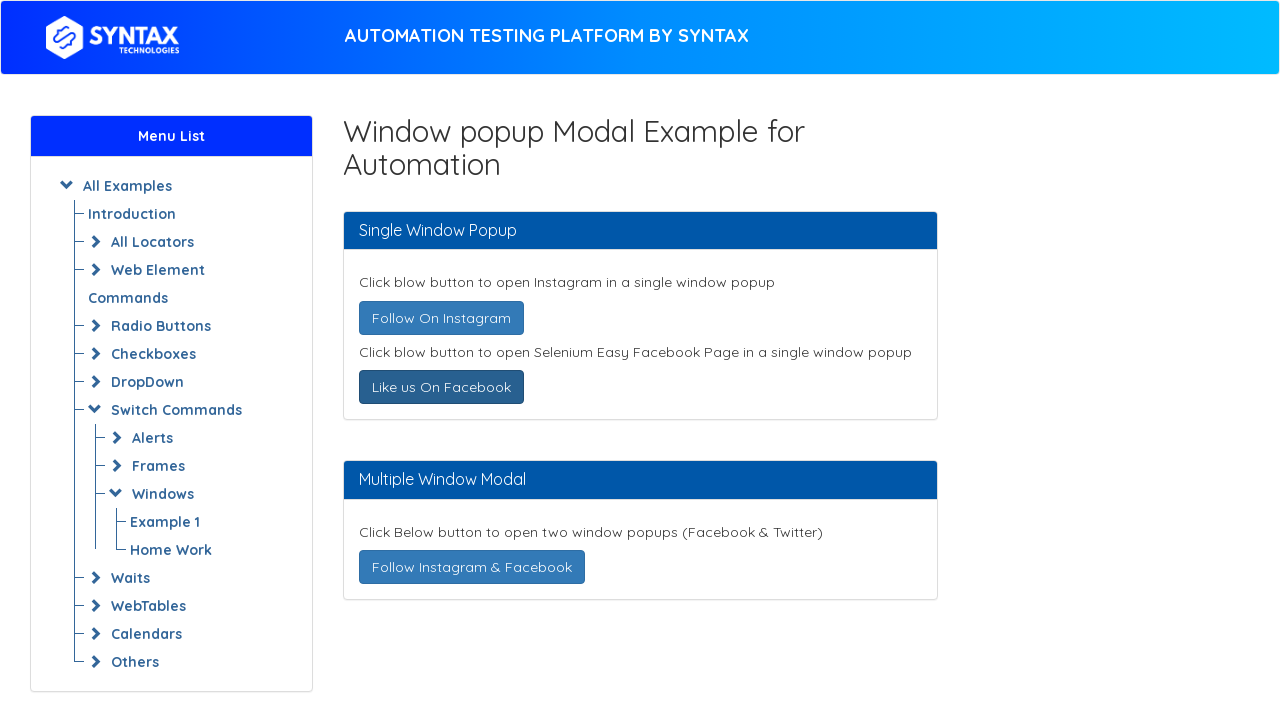

Clicked 'Follow Instagram & Facebook' button at (472, 567) on a:has-text('Follow Instagram & Facebook')
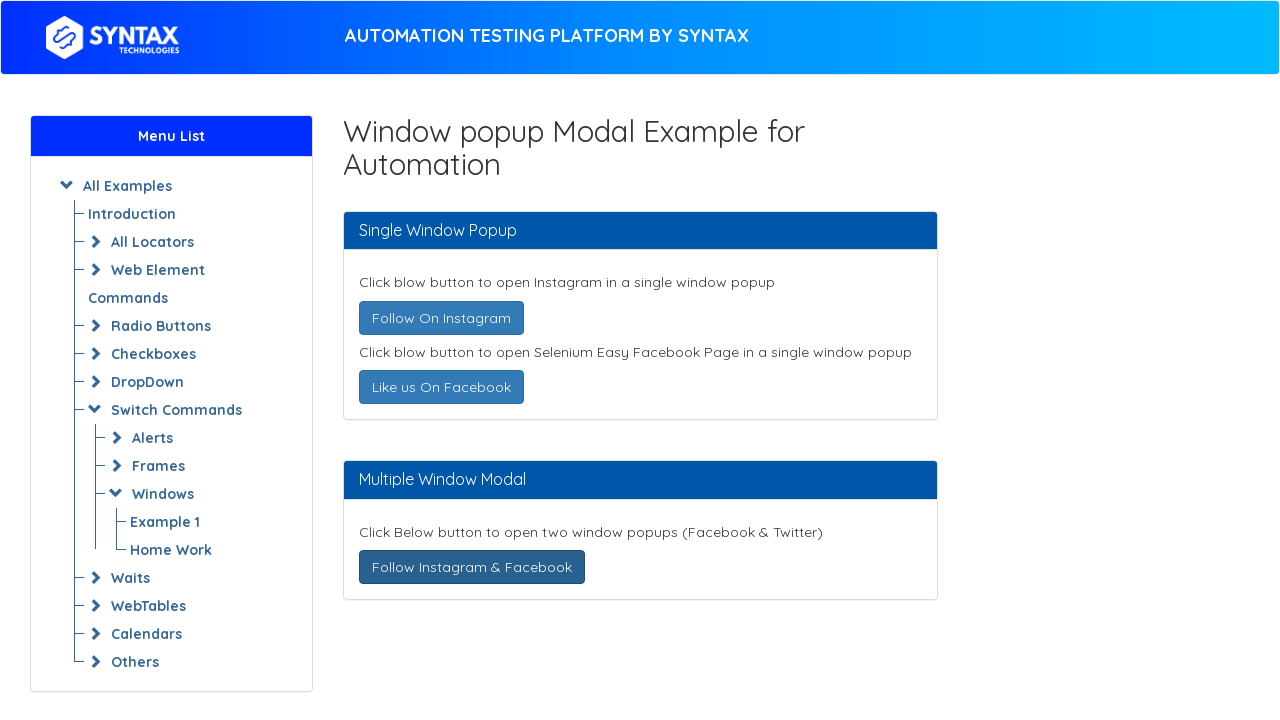

Retrieved all open pages/windows from context
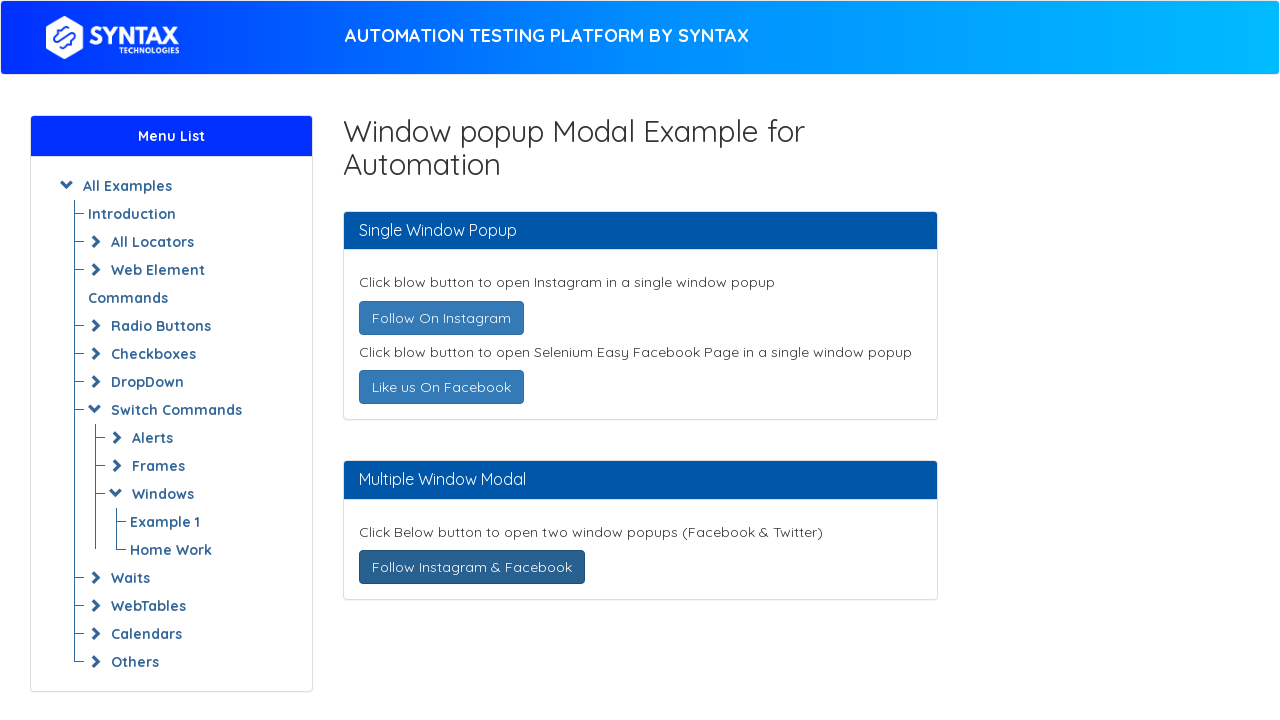

Brought popup window to front
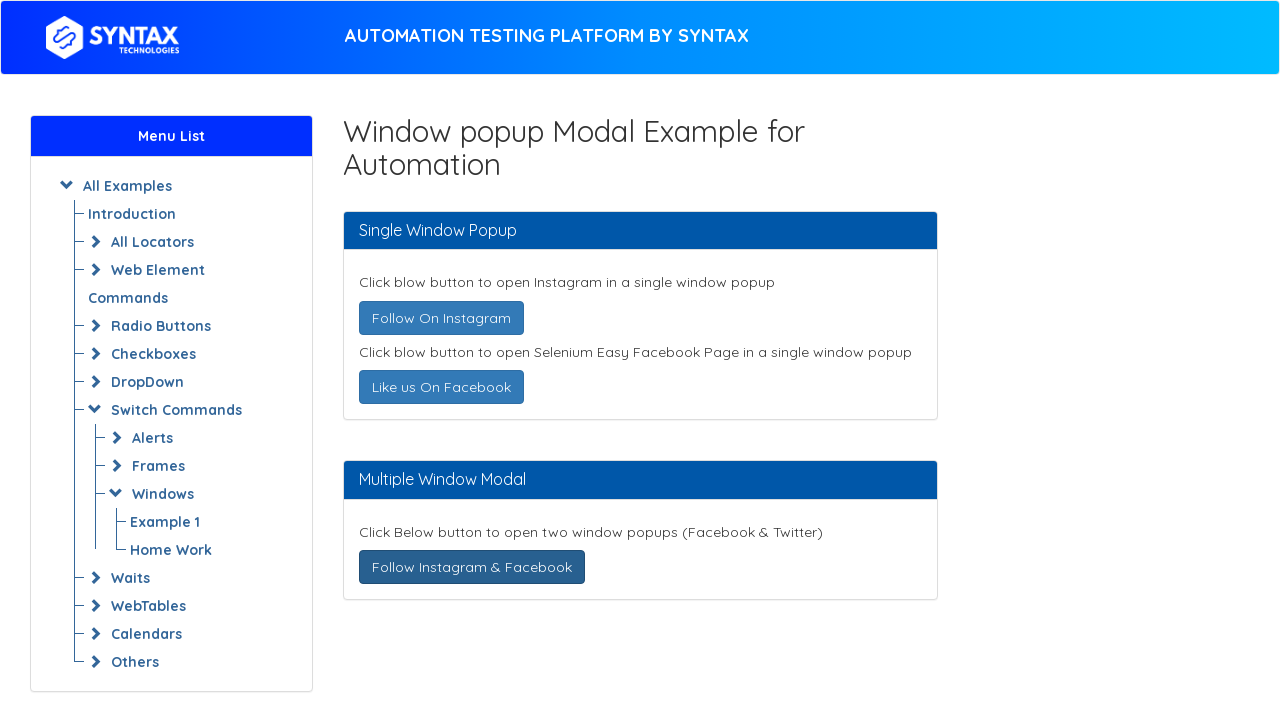

Retrieved page title: 
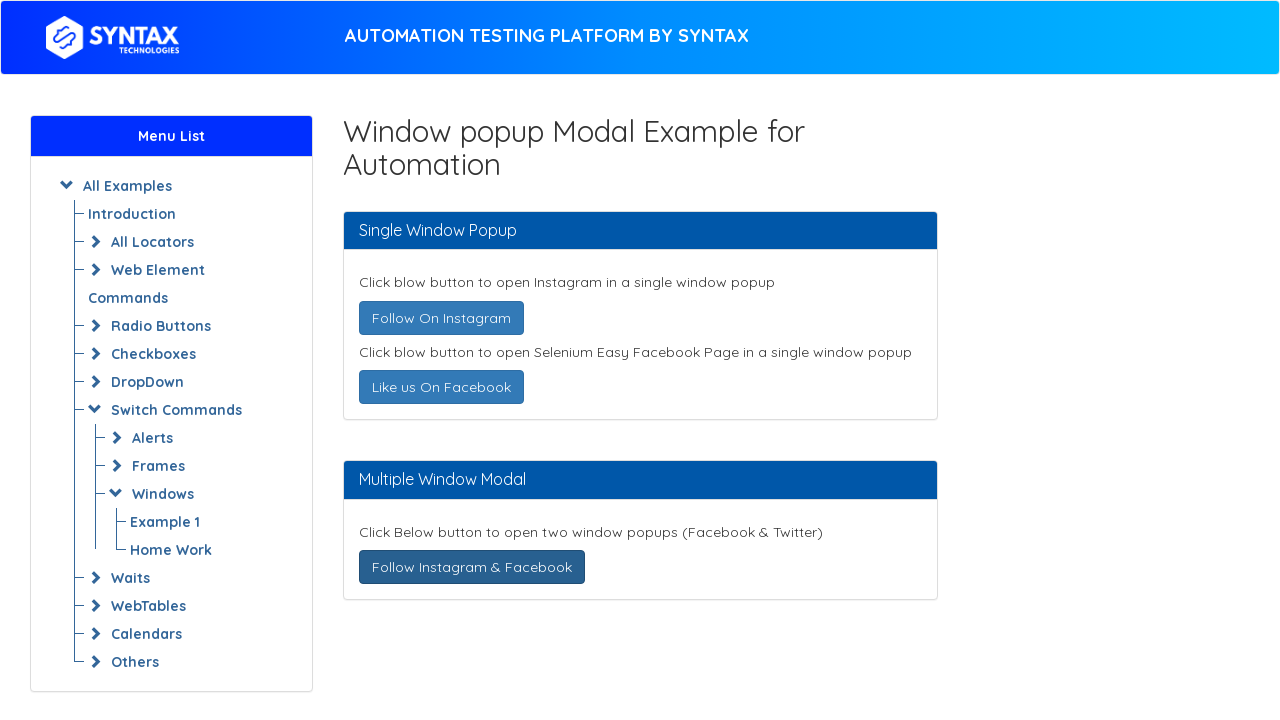

Closed popup window
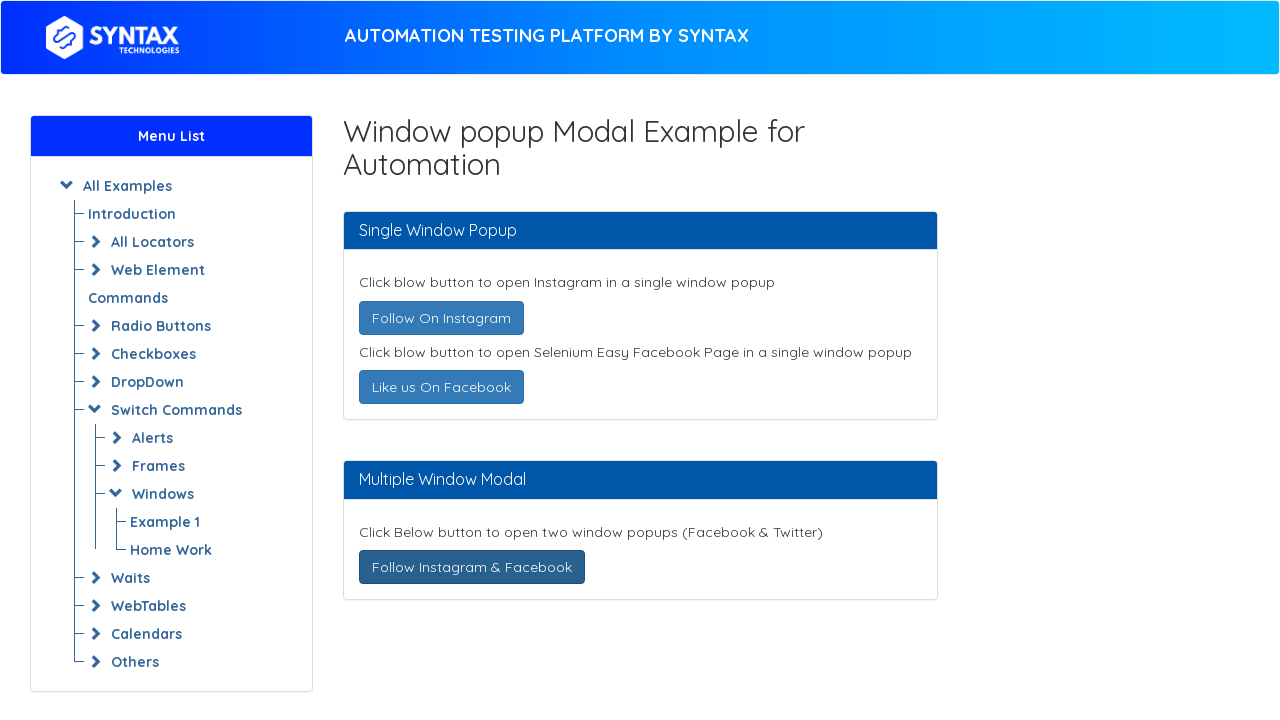

Brought popup window to front
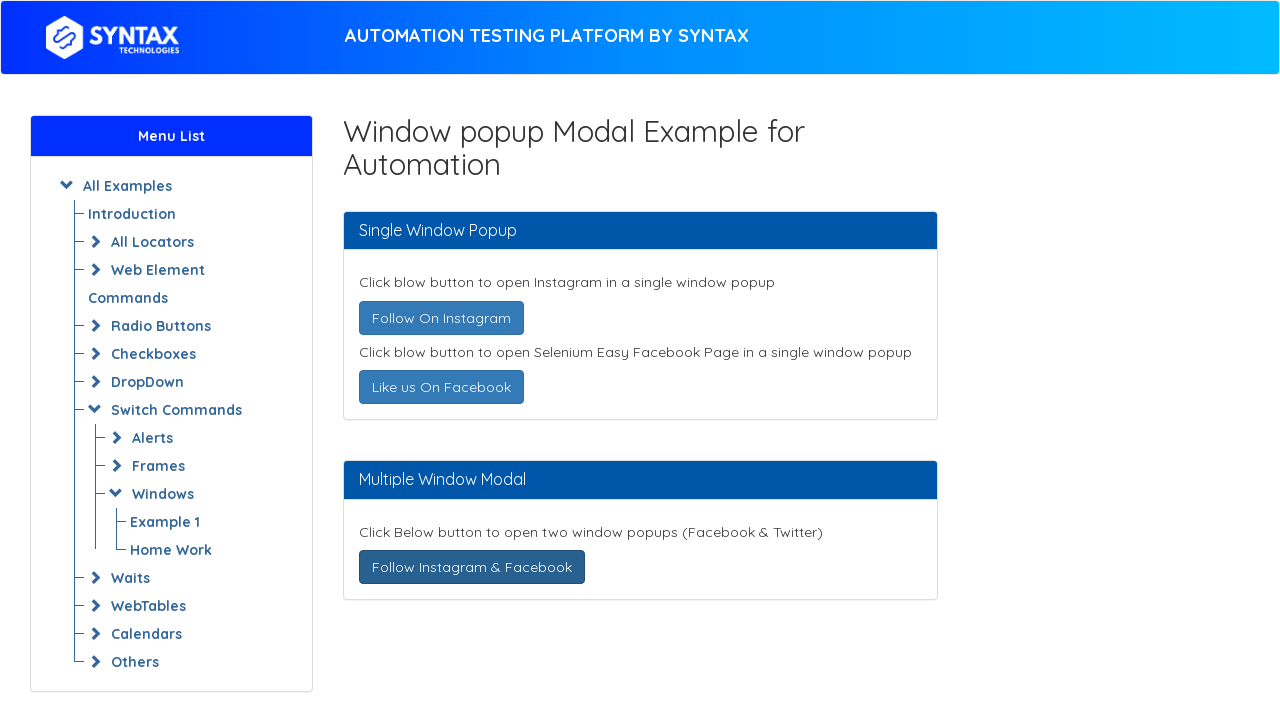

Retrieved page title: 
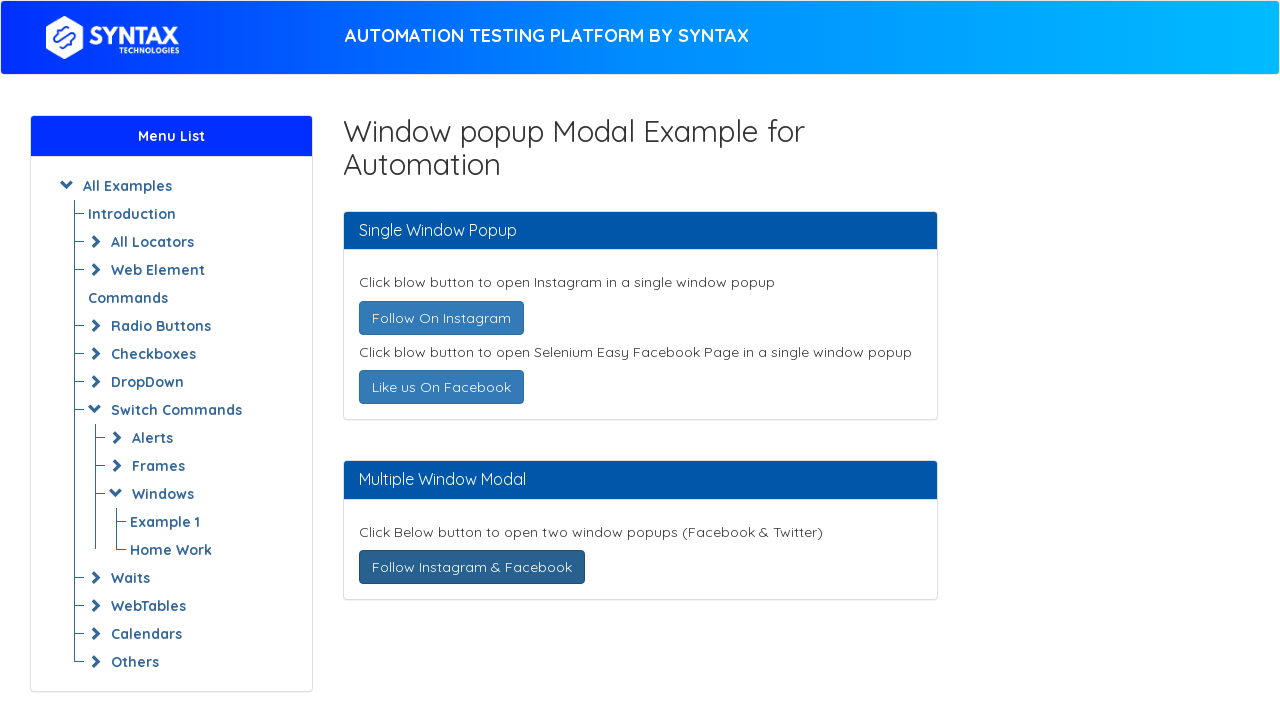

Closed popup window
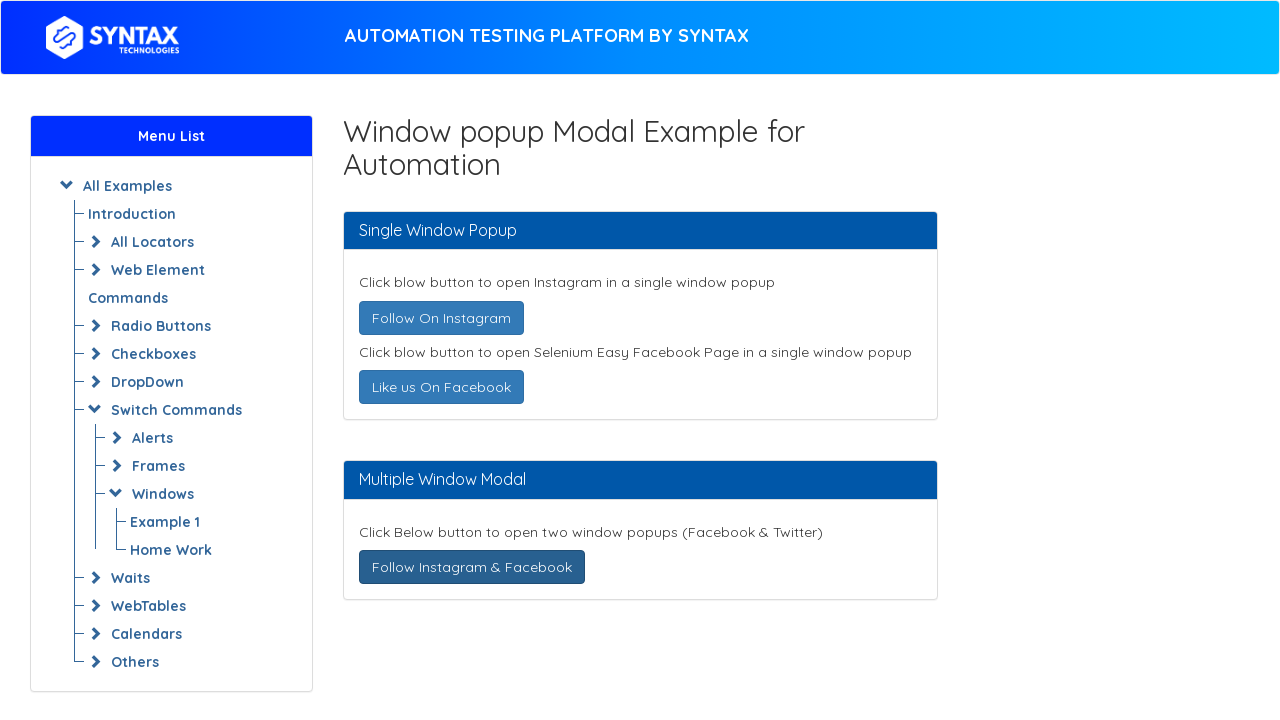

Brought popup window to front
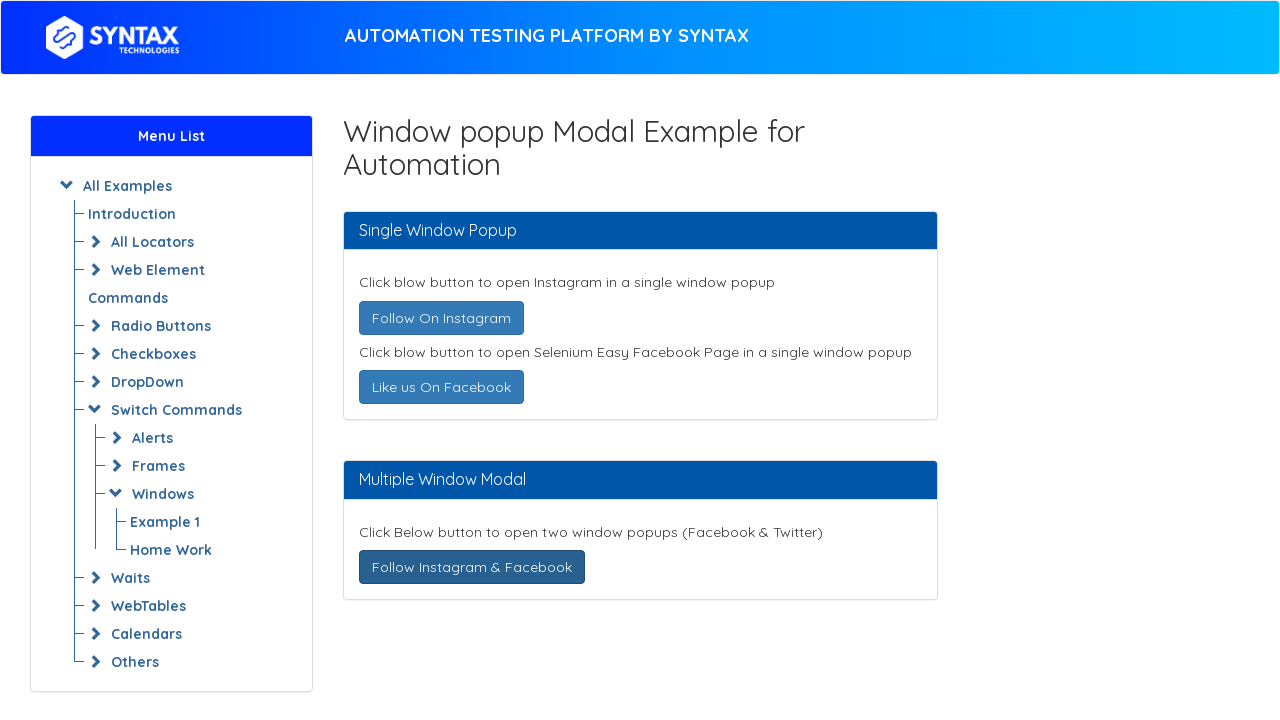

Retrieved page title: 
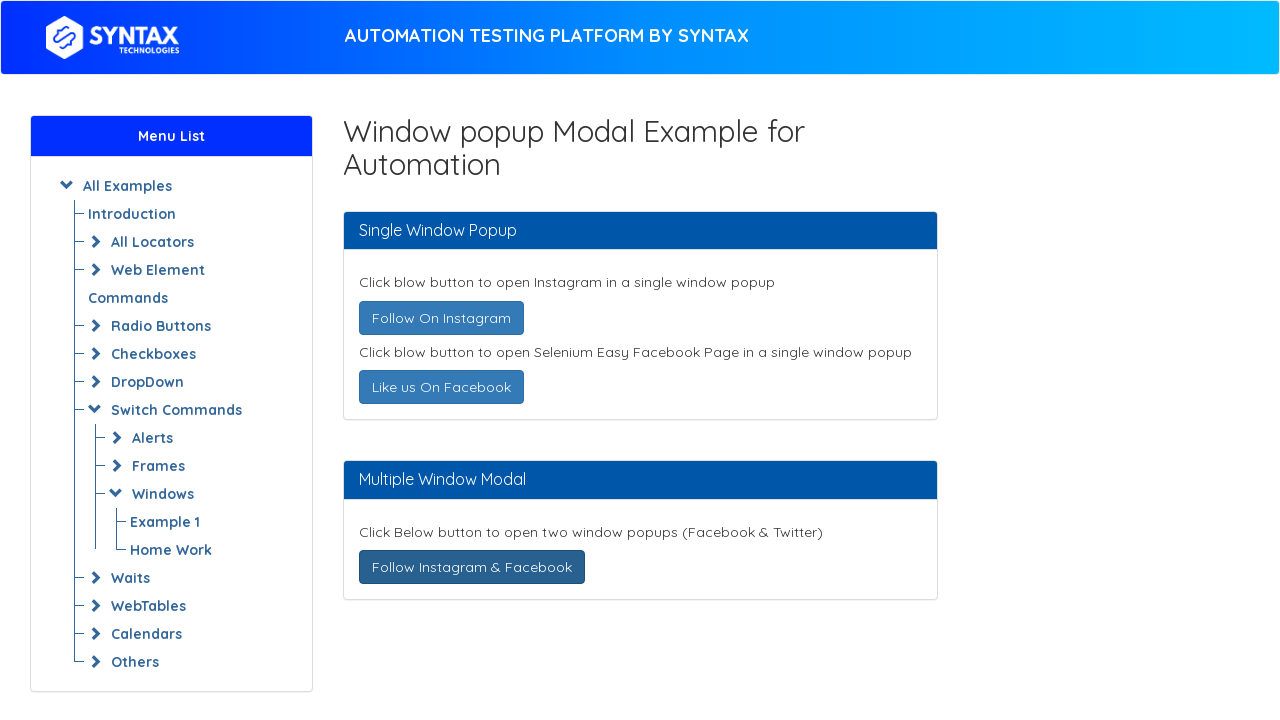

Closed popup window
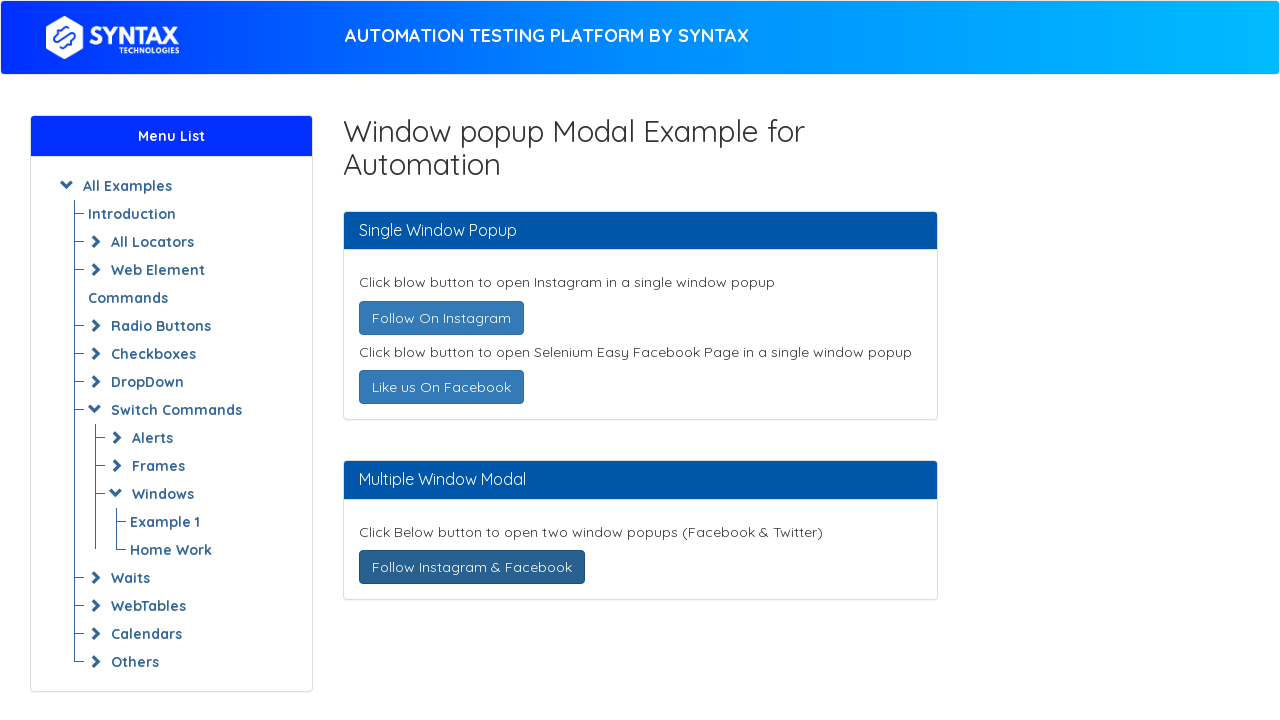

Switched back to main window
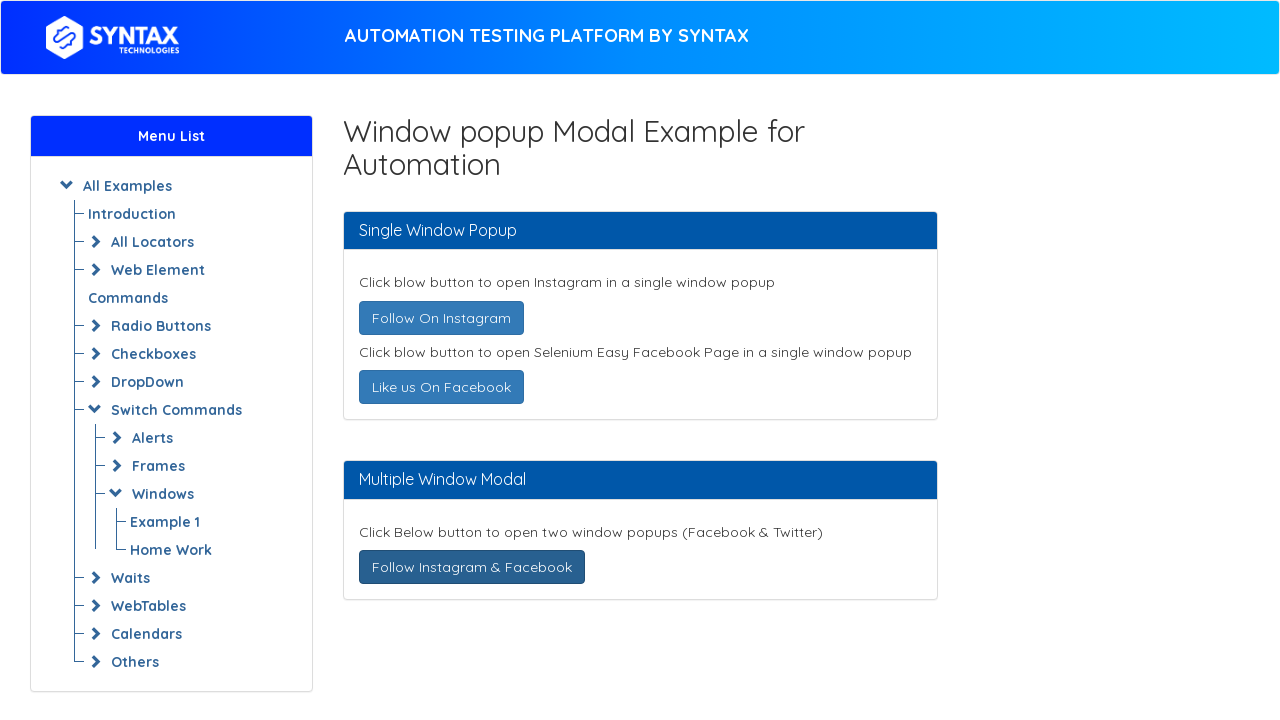

Clicked 'Follow On Instagram' button again on main window at (441, 318) on a:has-text('Follow On Instagram')
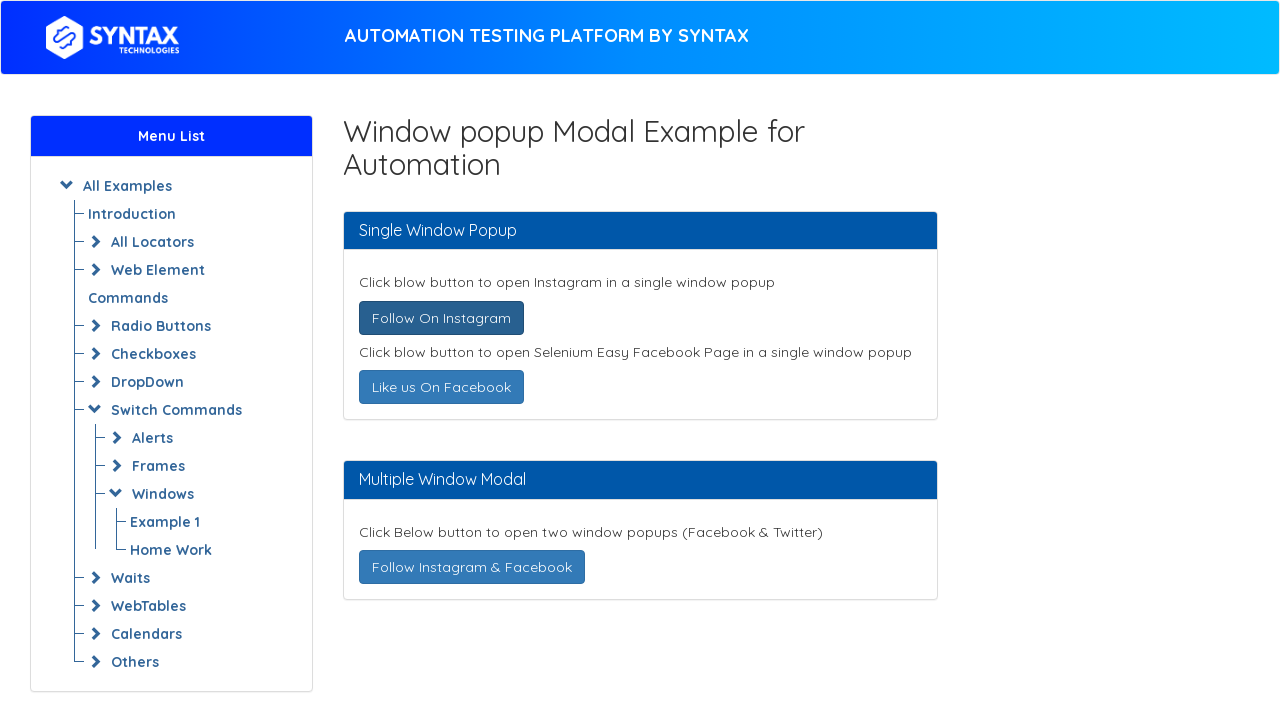

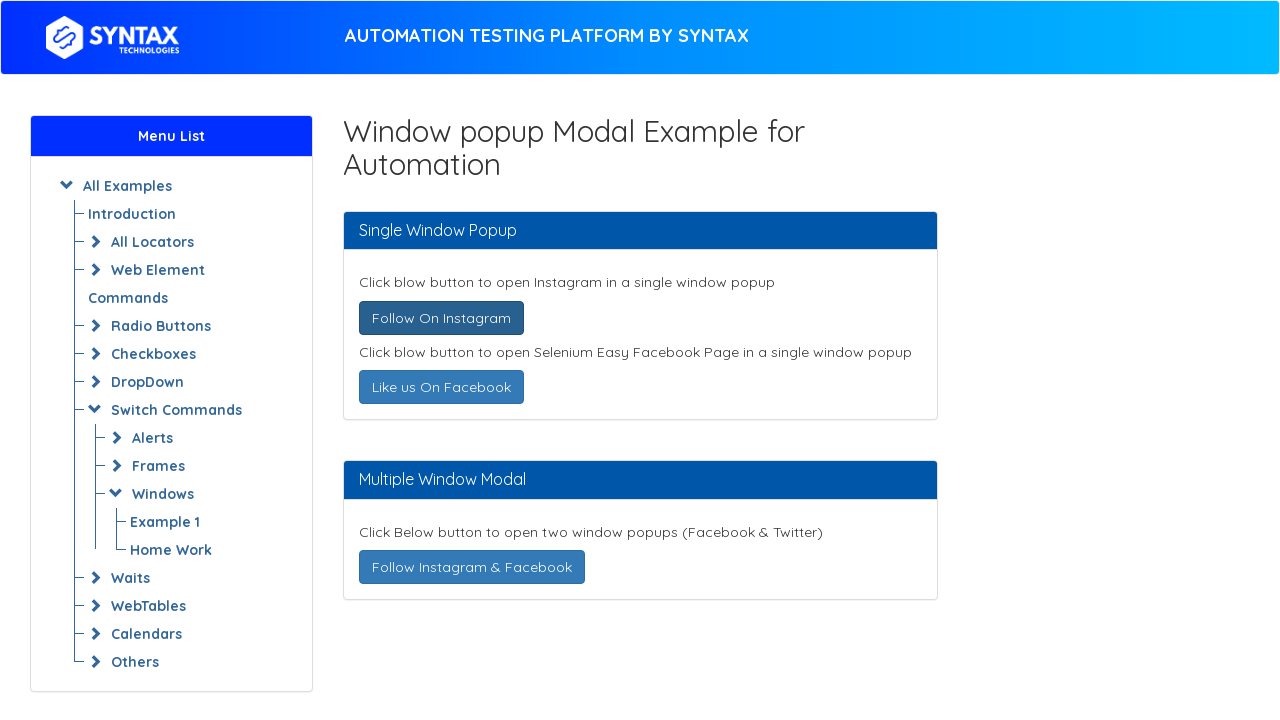